Tests dynamic loading by clicking a start button and waiting for "Hello World!" text to appear

Starting URL: https://automationfc.github.io/dynamic-loading/

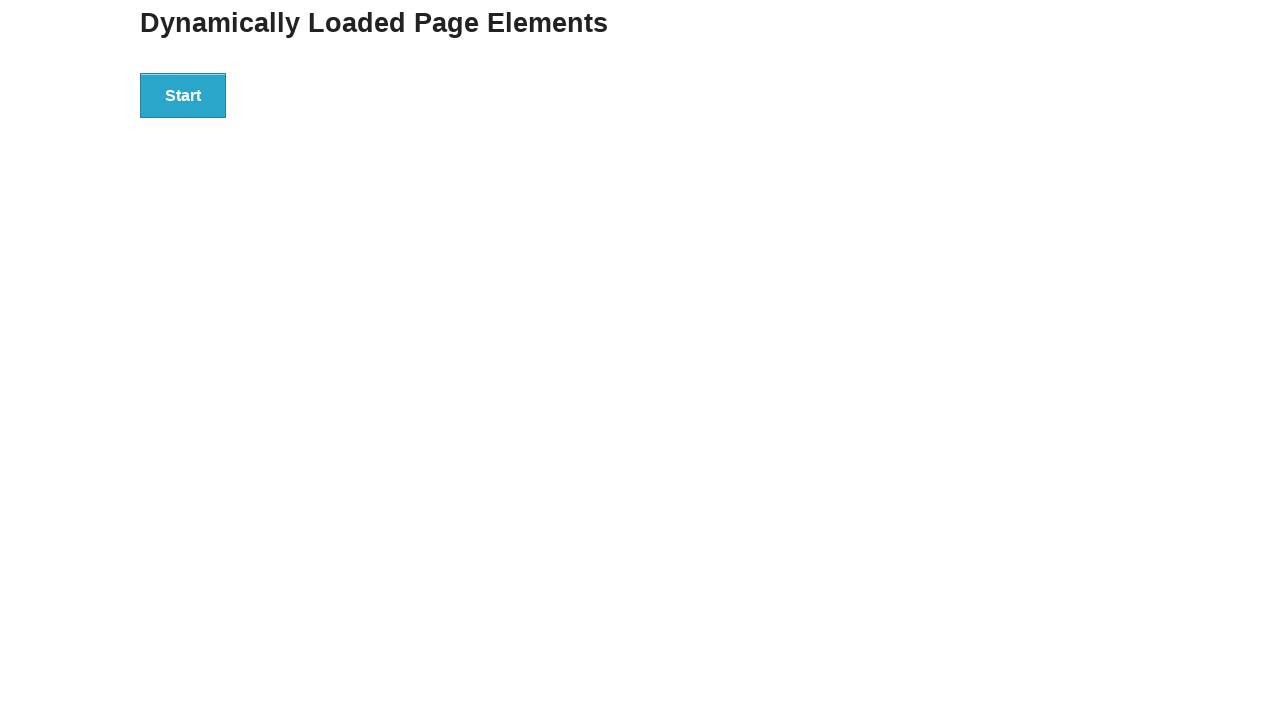

Clicked the start button to trigger dynamic loading at (183, 95) on div#start button
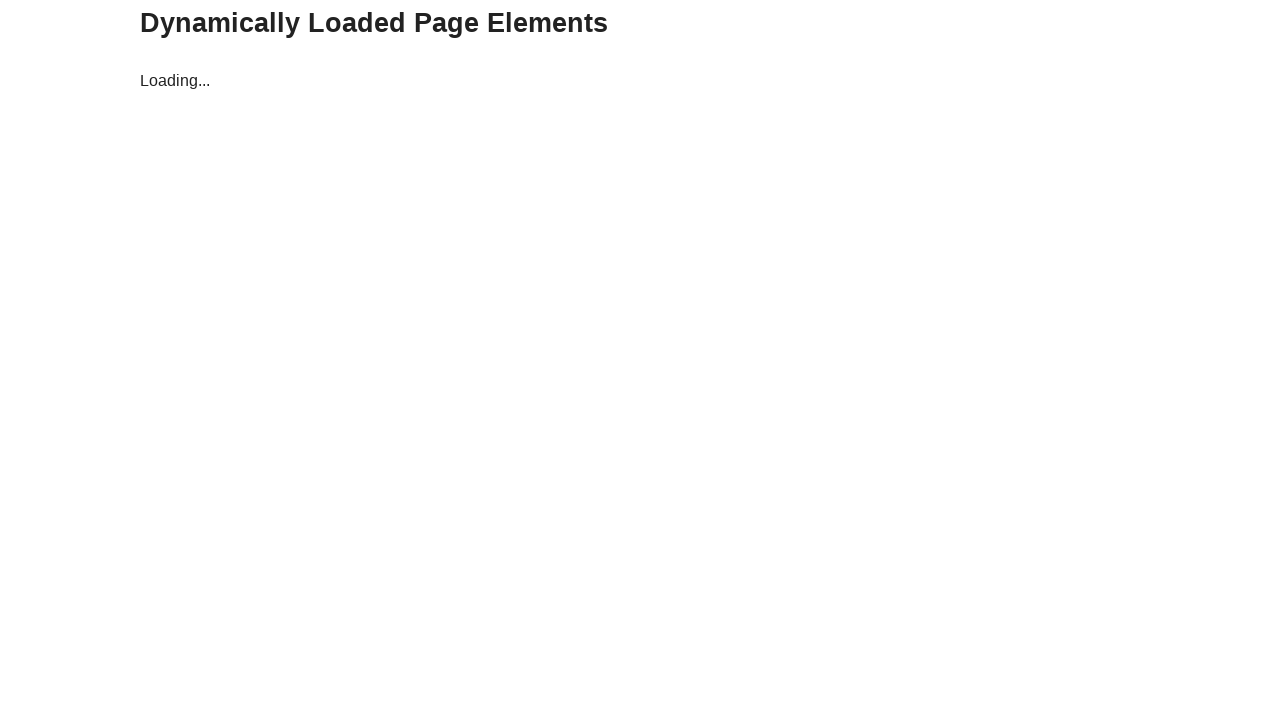

Waited for 'Hello World!' text to appear (max 6 seconds)
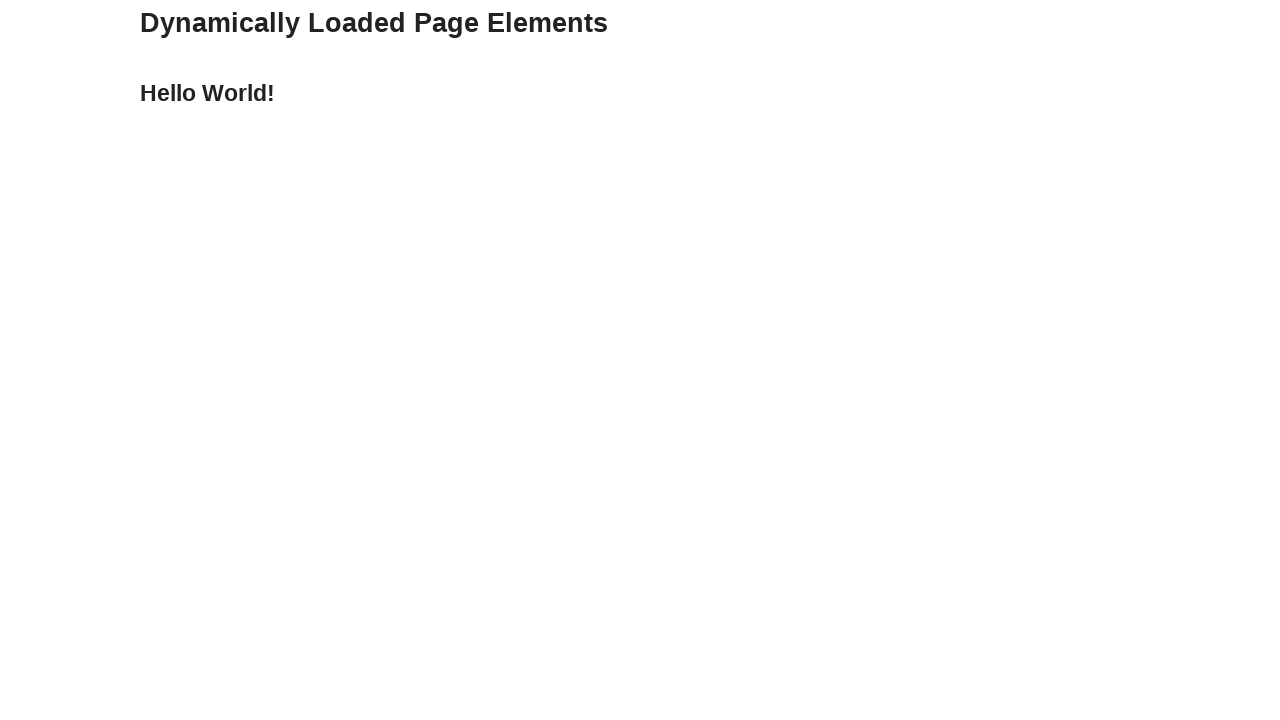

Verified that the loaded text content is 'Hello World!'
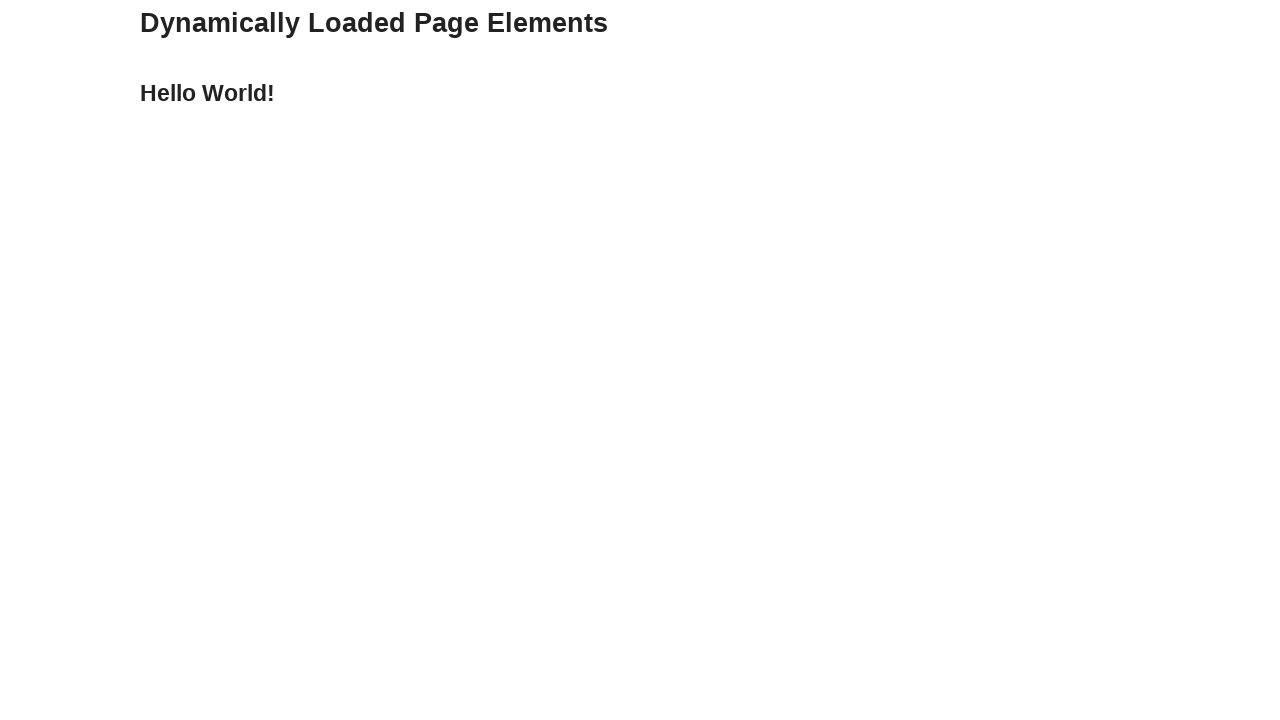

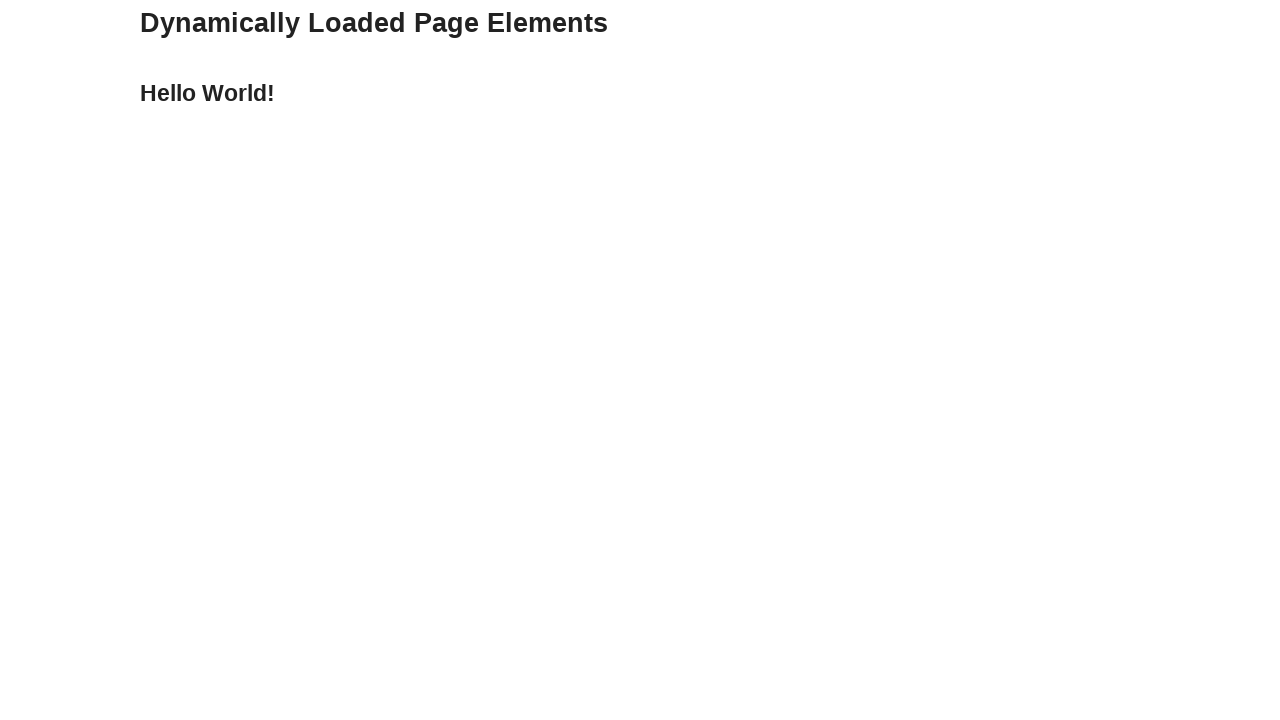